Tests handling multiple browser windows by clicking a LinkedIn link on the OrangeHRM demo page, switching to the new window, and closing it.

Starting URL: https://opensource-demo.orangehrmlive.com/web/index.php/auth/login

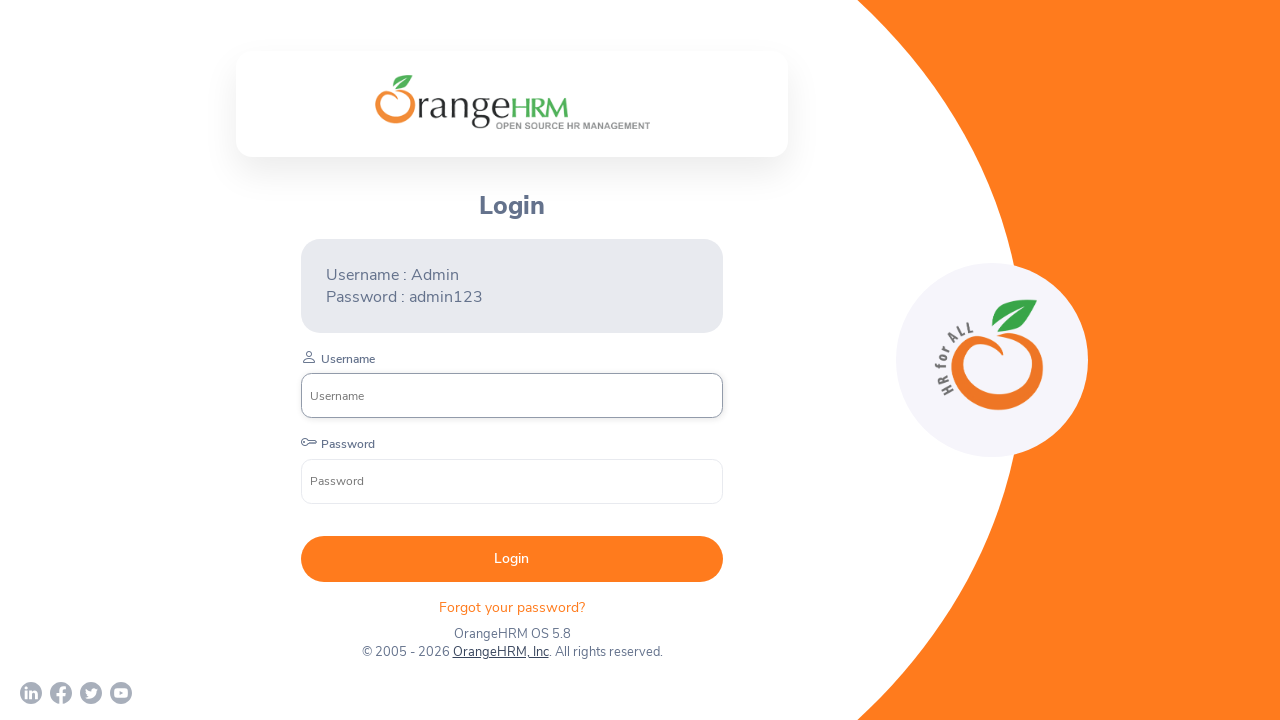

Waited for OrangeHRM login page to load (networkidle)
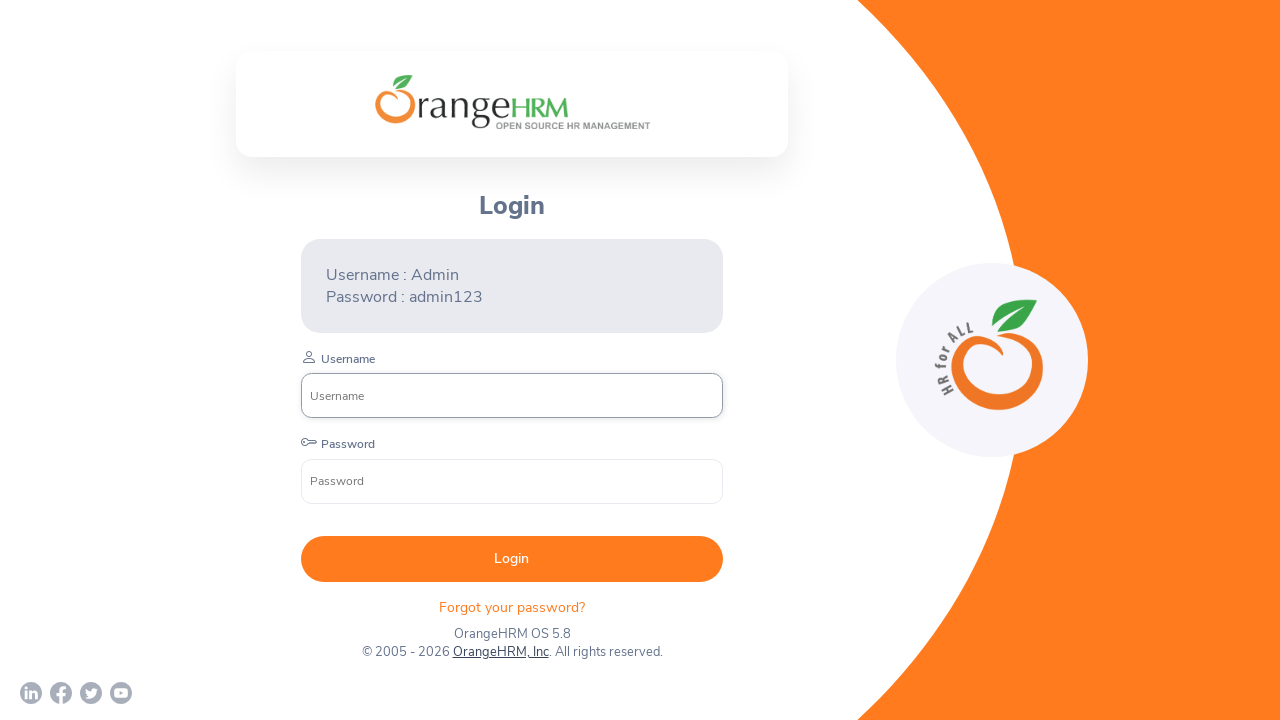

Stored reference to original page
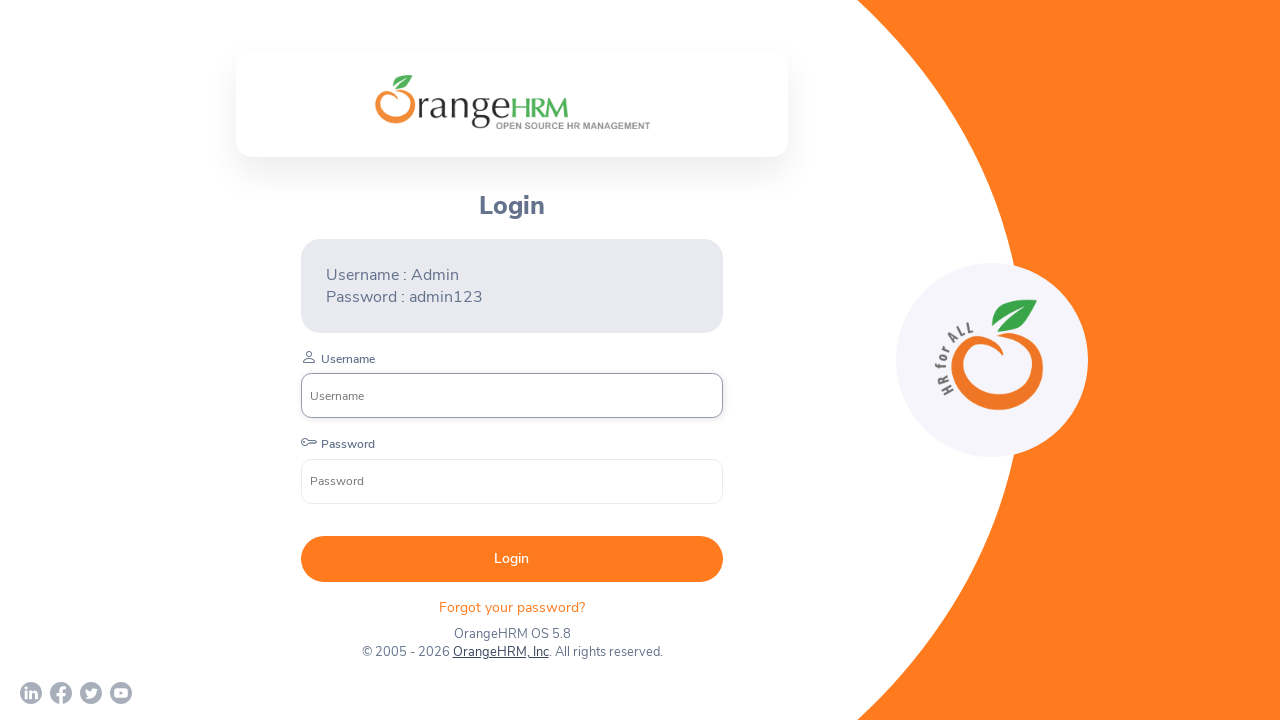

Clicked LinkedIn link to open new window at (31, 693) on a[href*='linkedin']
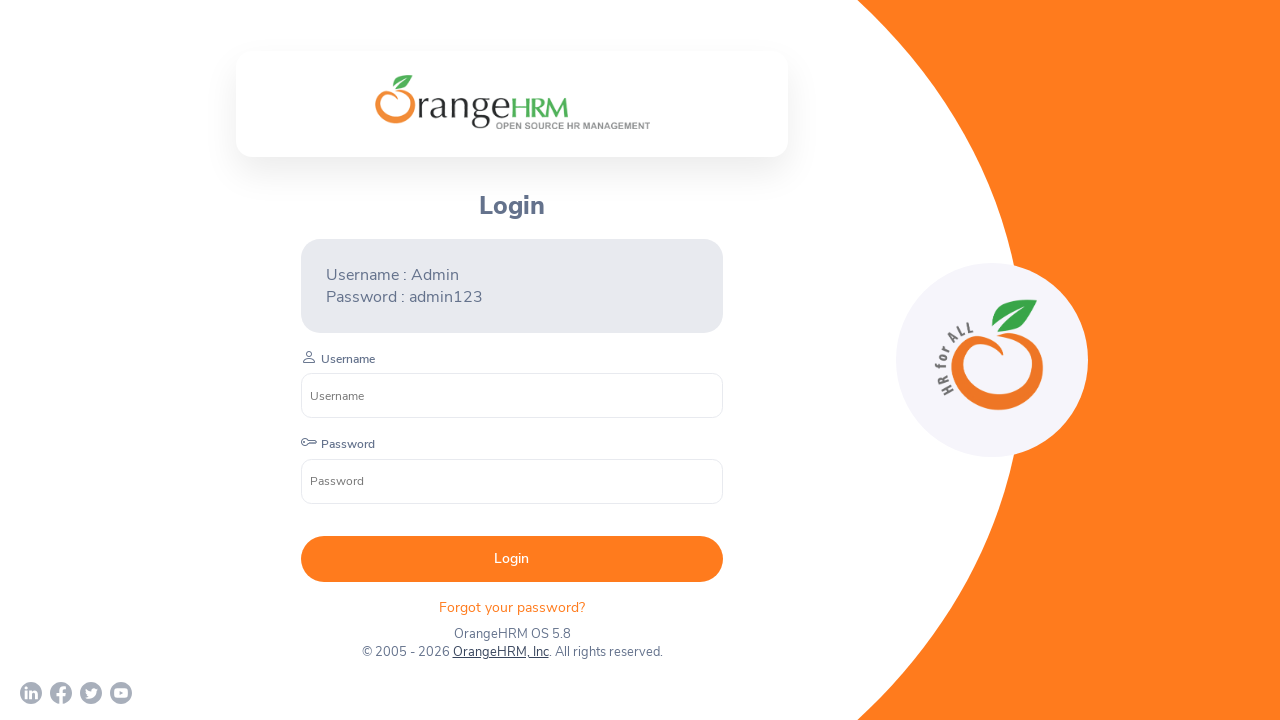

Captured new LinkedIn window/page
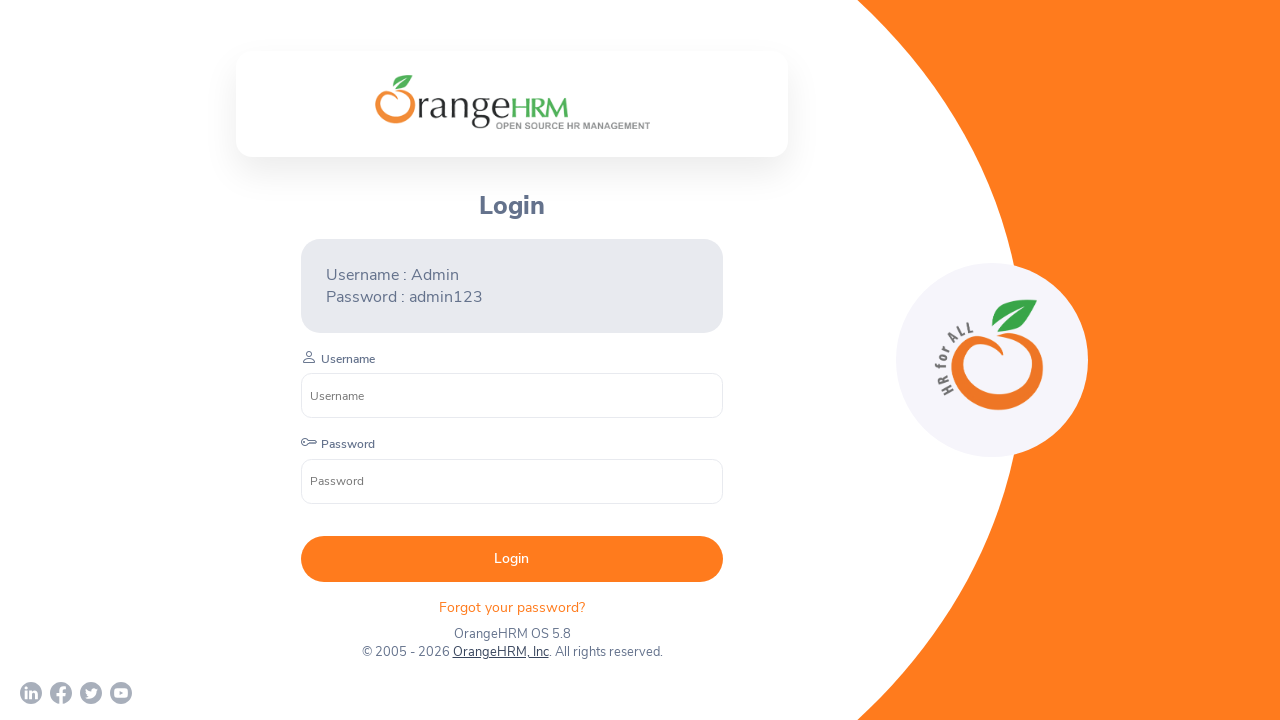

LinkedIn page loaded (domcontentloaded)
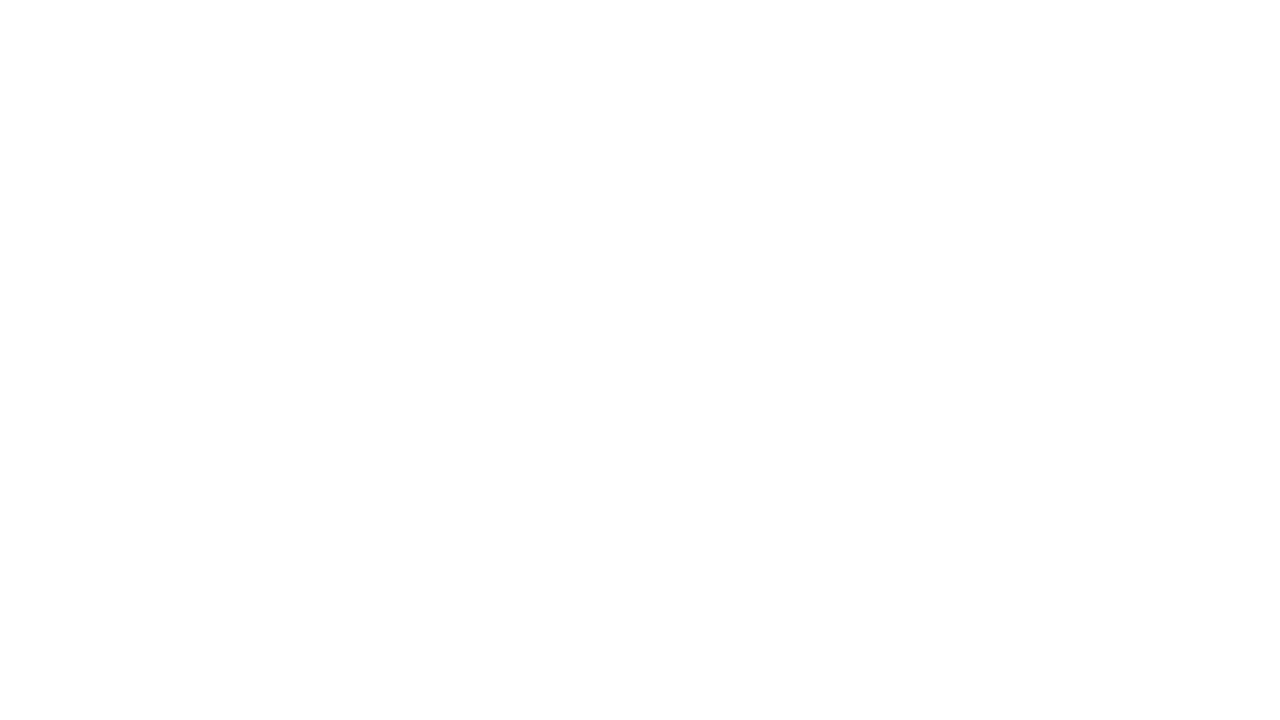

Closed LinkedIn window
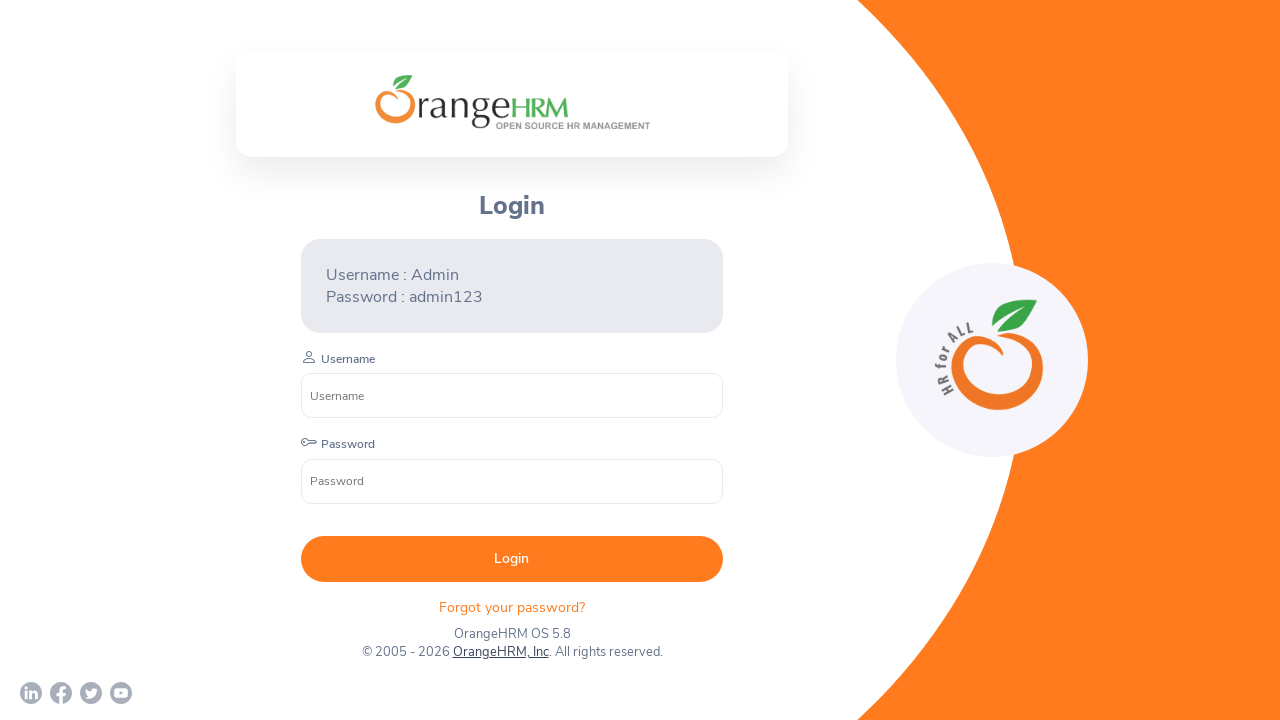

Verified original OrangeHRM page is still loaded after closing LinkedIn window
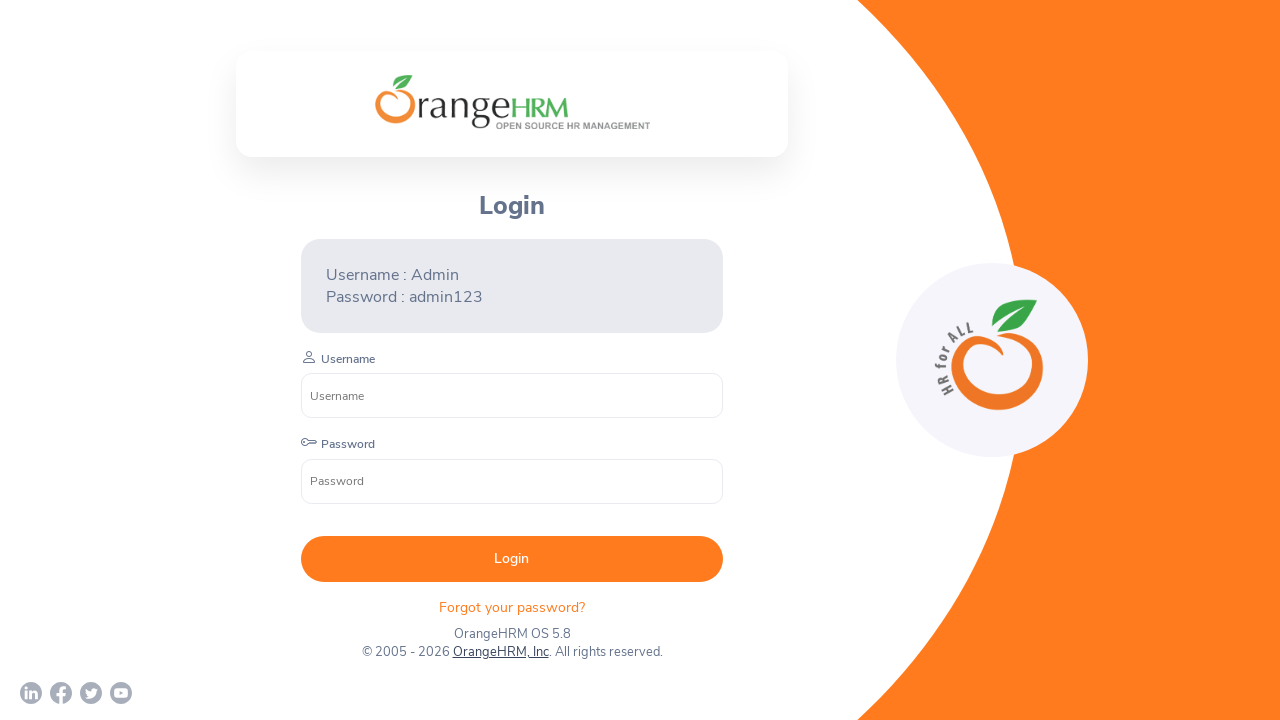

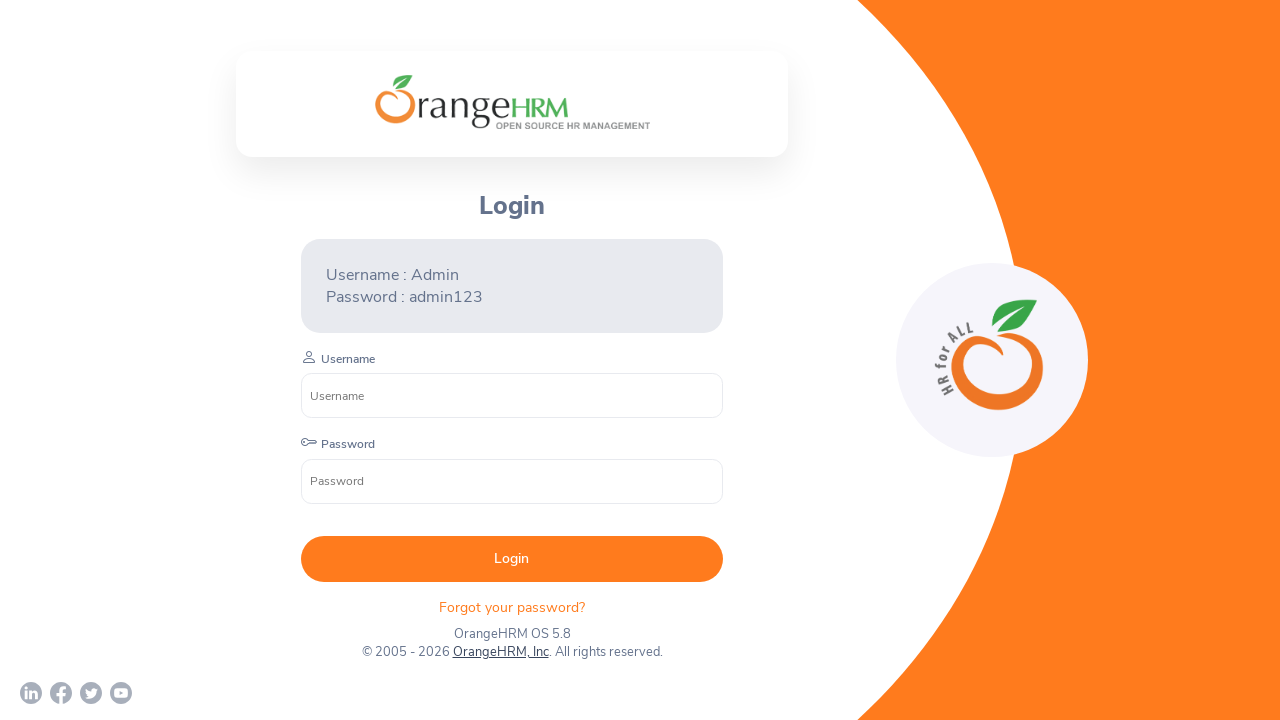